Tests window opening functionality by clicking a button and verifying a new window is opened

Starting URL: https://www.leafground.com

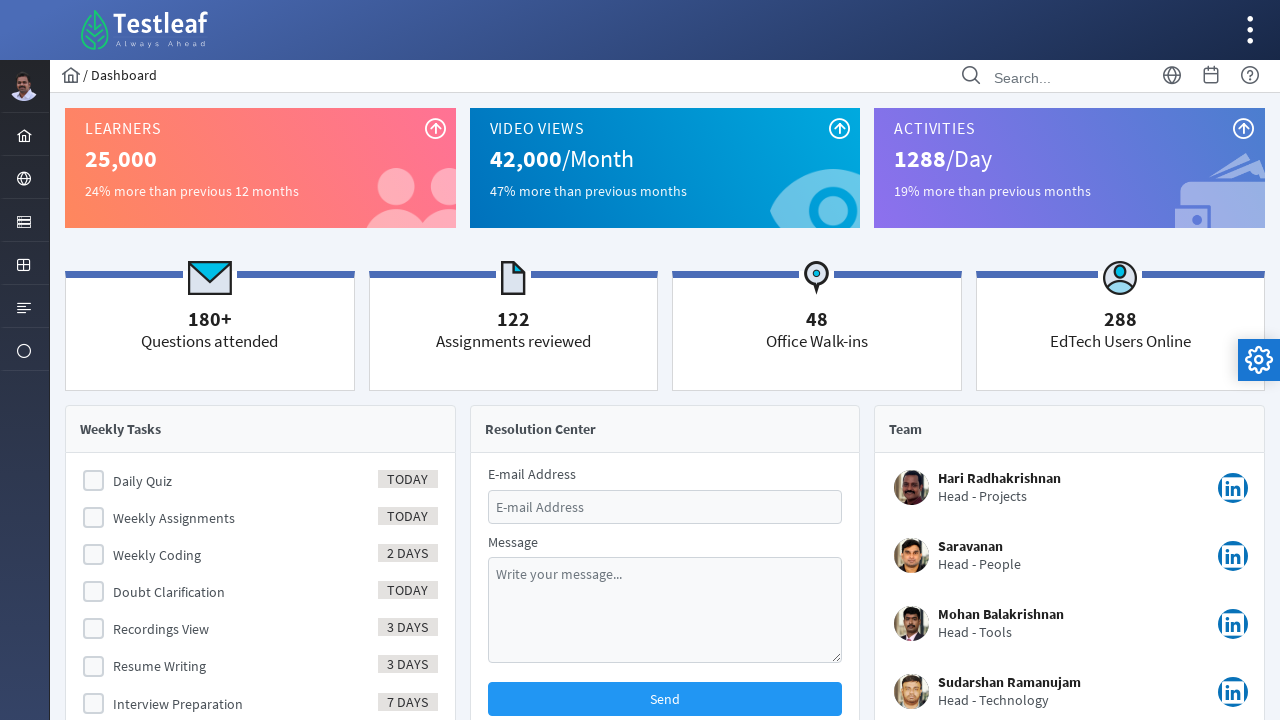

Clicked on Browser menu at (24, 178) on xpath=//span[text()='Browser']/ancestor::a
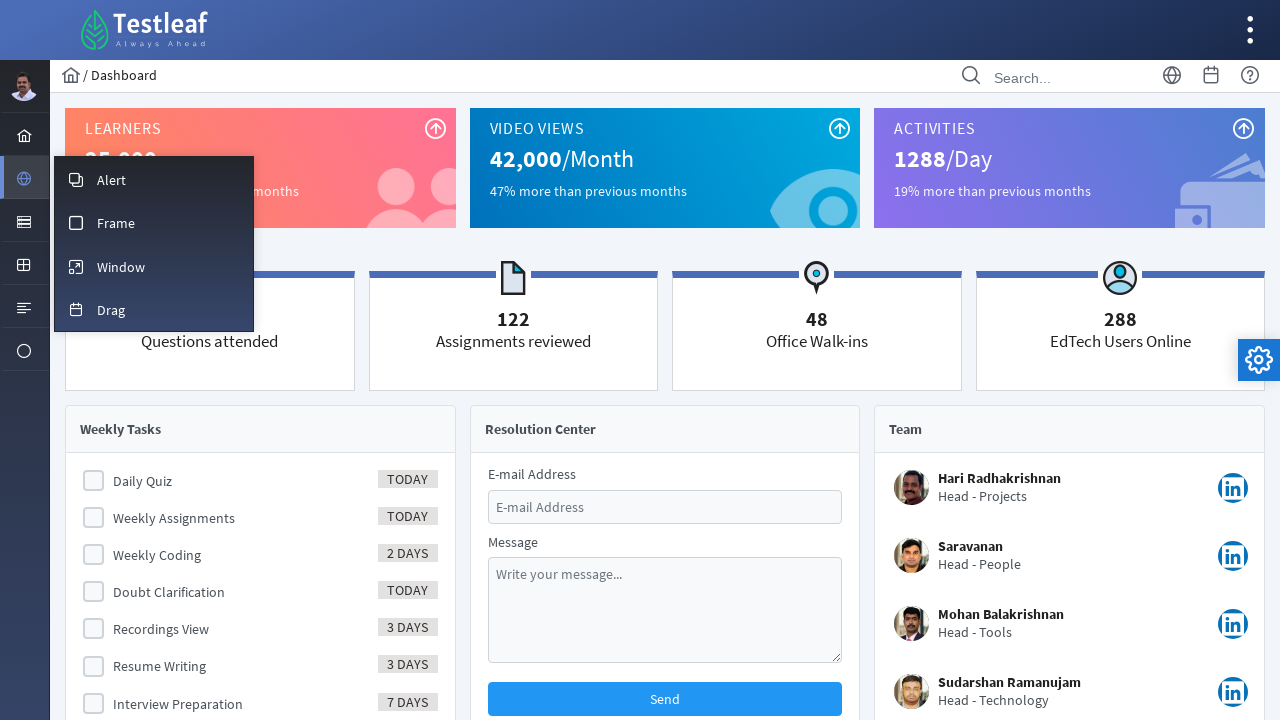

Clicked on Window option at (121, 267) on xpath=//span[text()='Window']
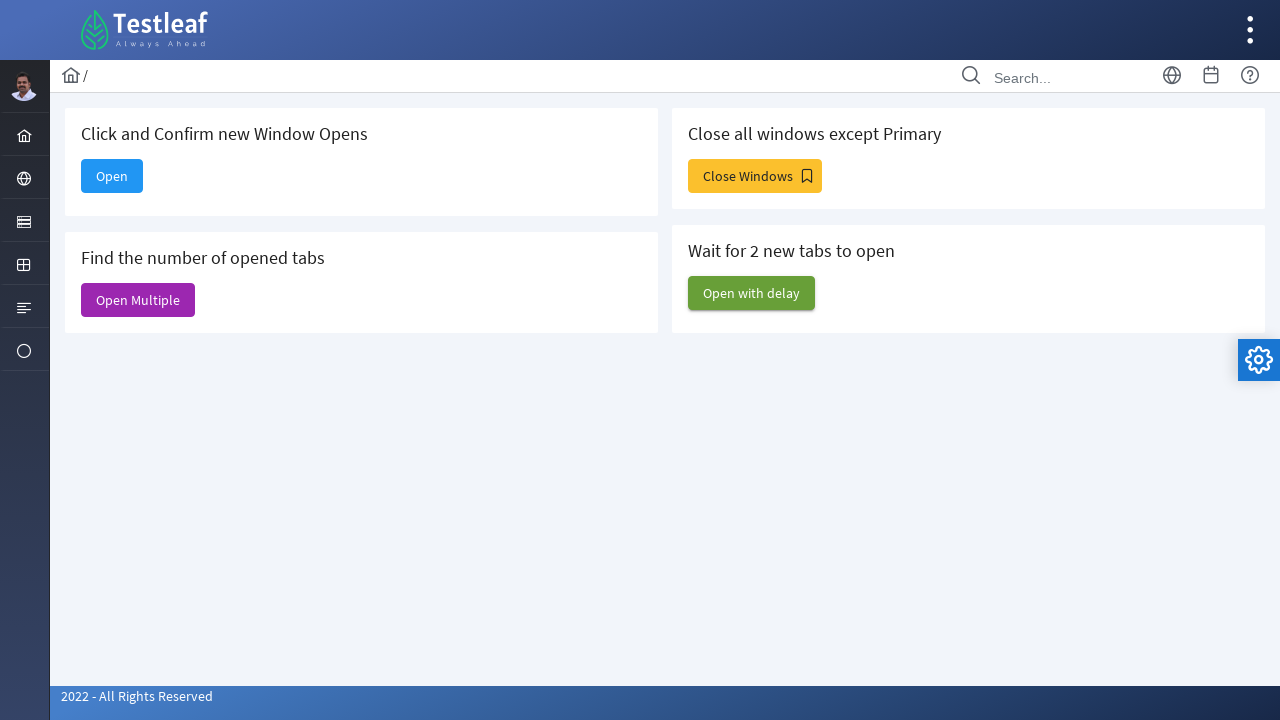

Clicked button to open new window at (112, 176) on xpath=//h5[text()='Click and Confirm new Window Opens']/following-sibling::butto
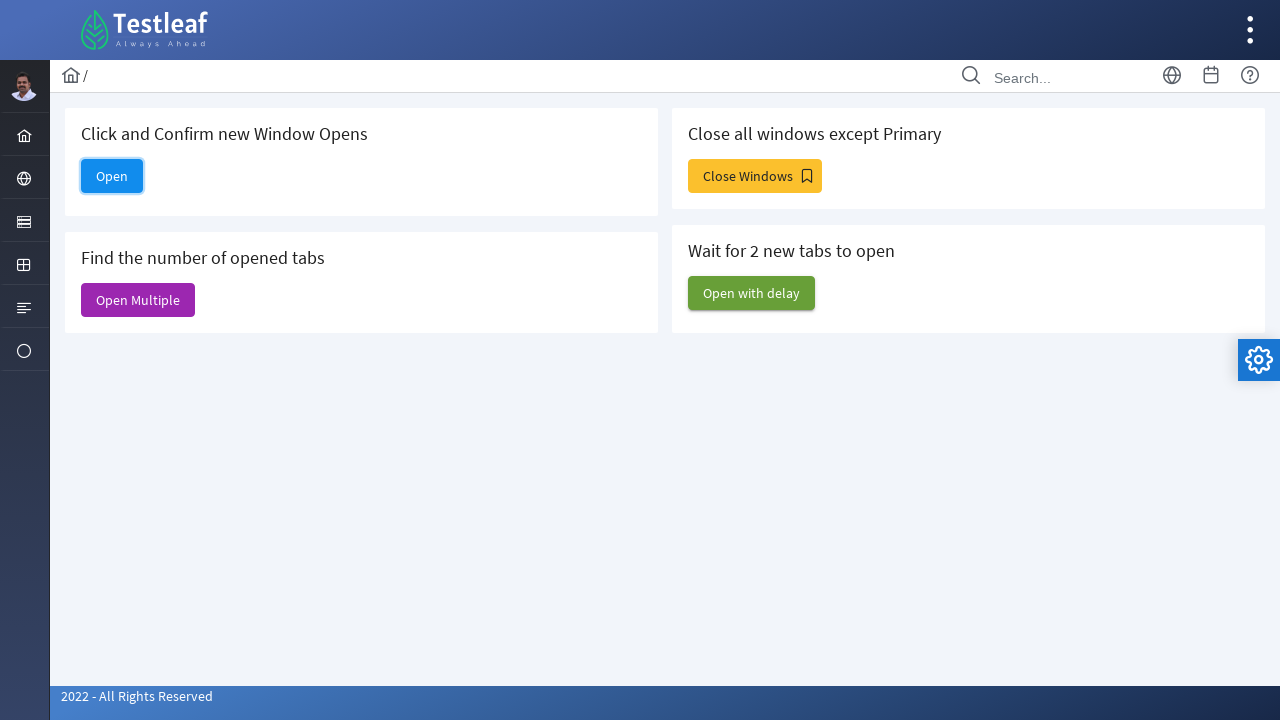

New window/tab opened and captured
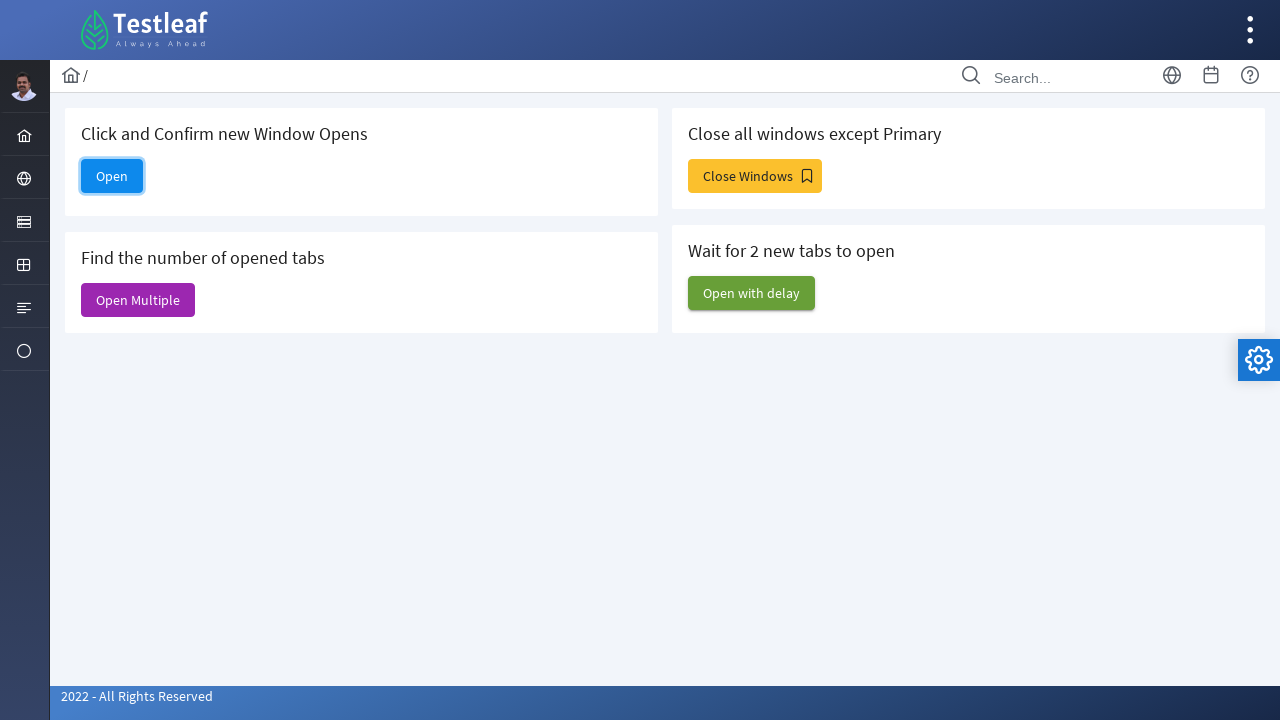

Verified new window launched successfully
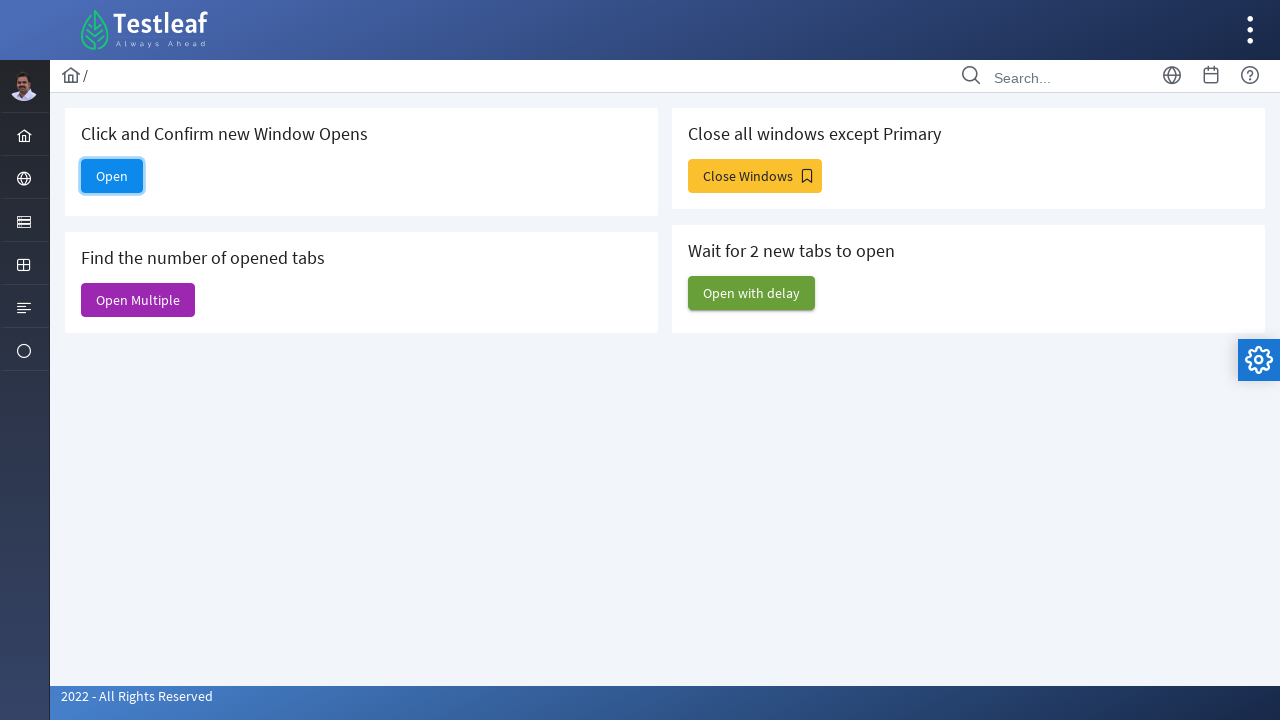

Closed the new window
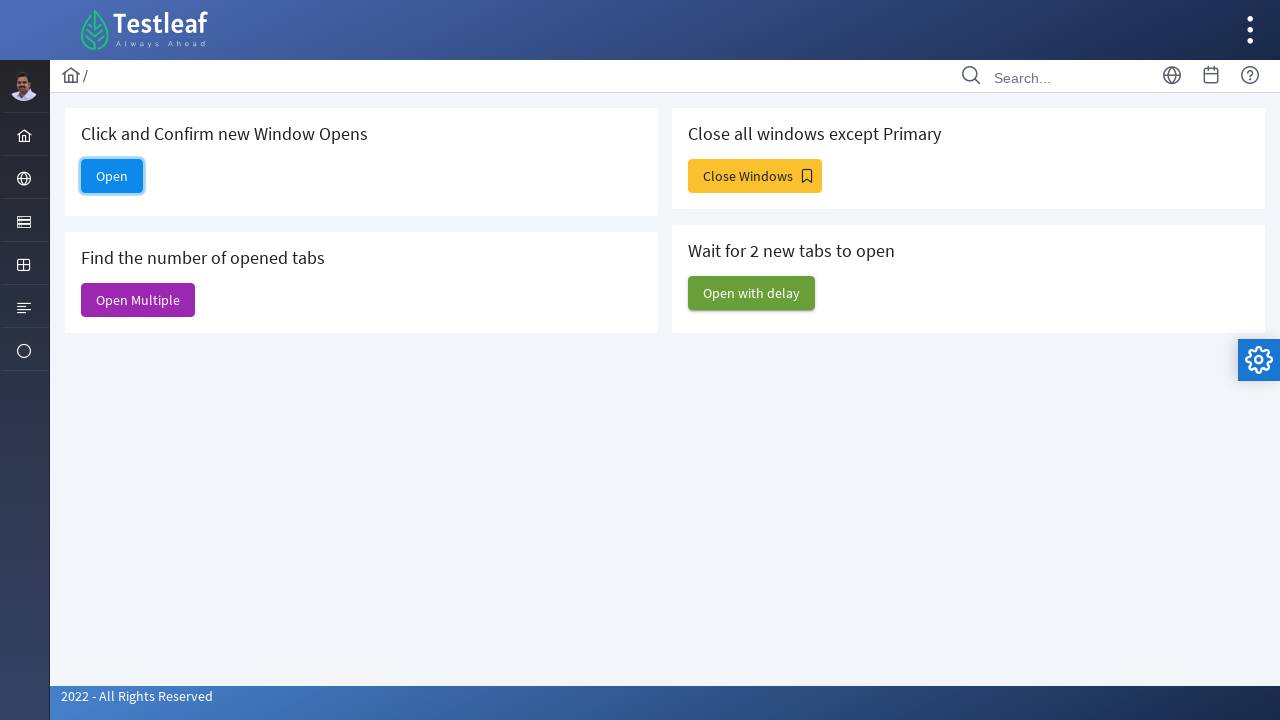

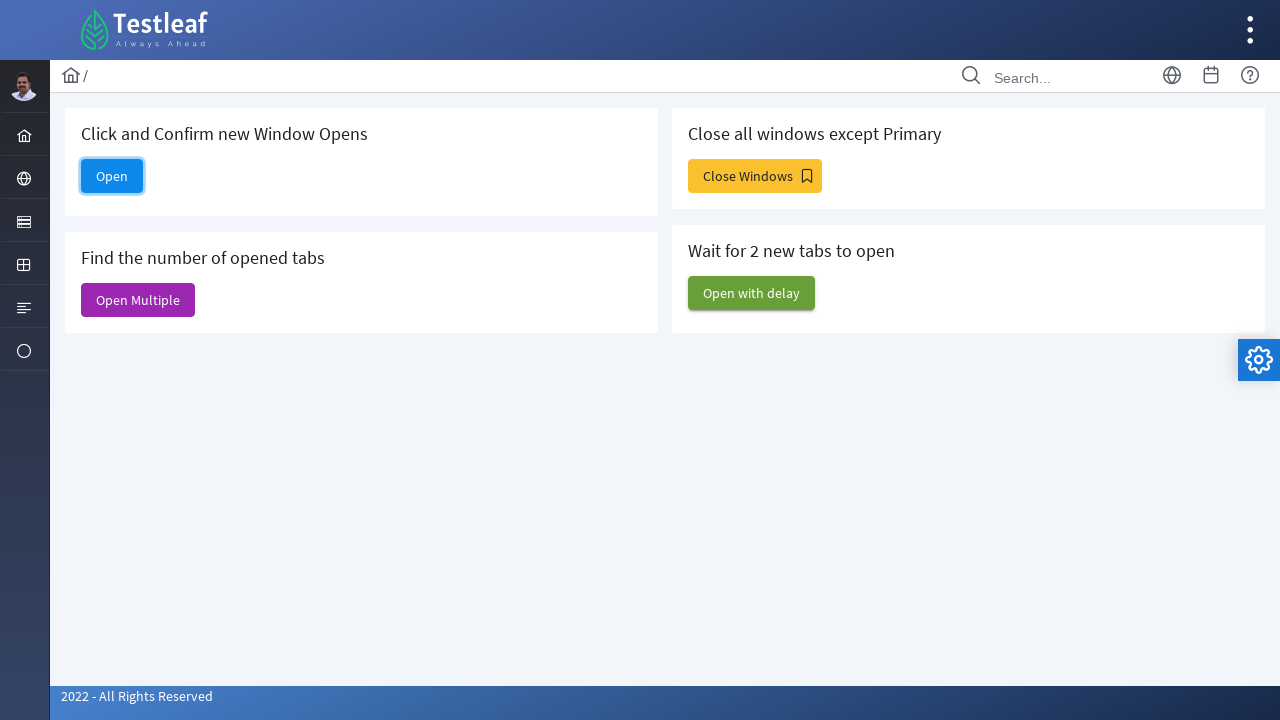